Fills out a practice form with name, last name, and email fields, then scrolls to and clicks the submit button

Starting URL: https://demoqa.com/automation-practice-form

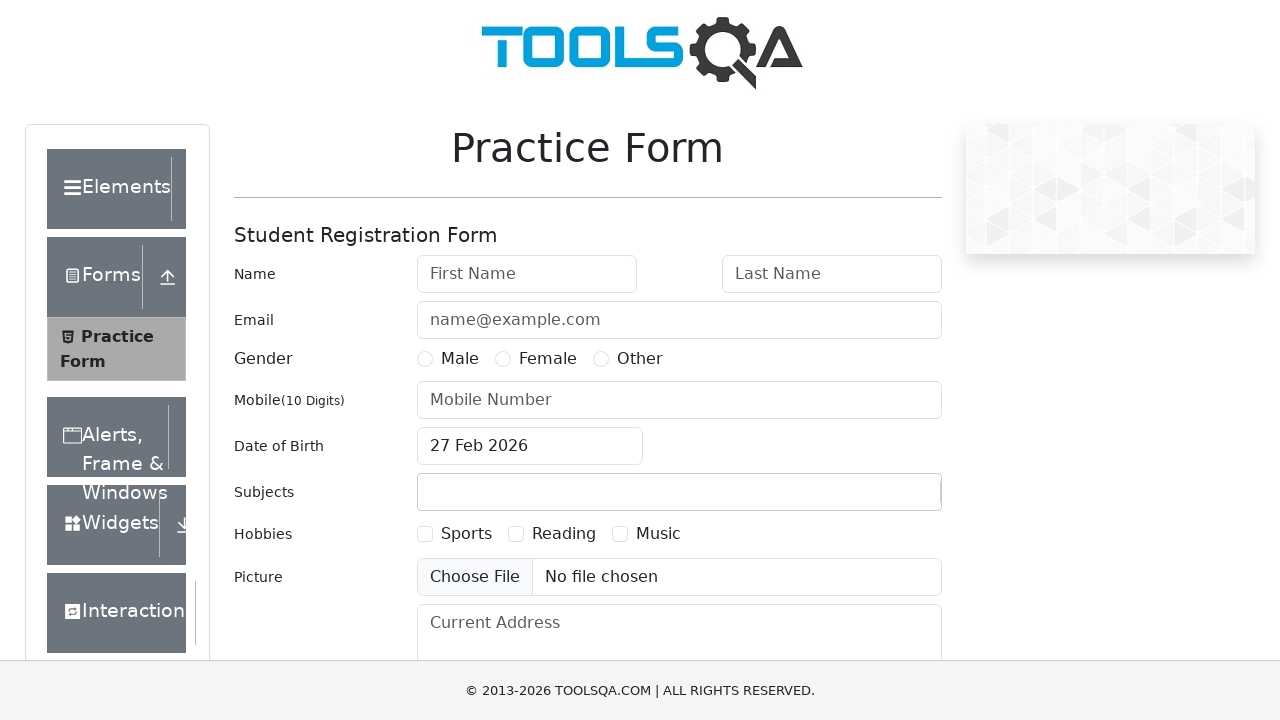

Filled first name field with 'Maria Elena' on #firstName
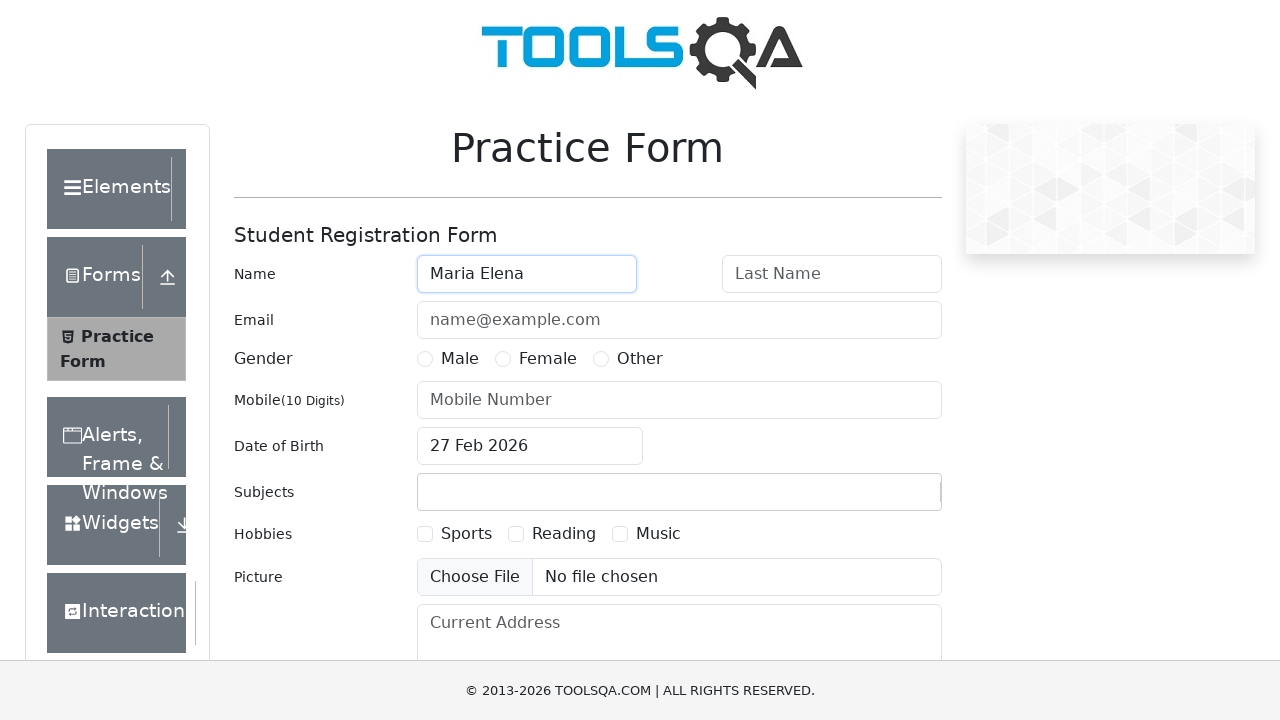

Filled last name field with 'Rodriguez' on #lastName
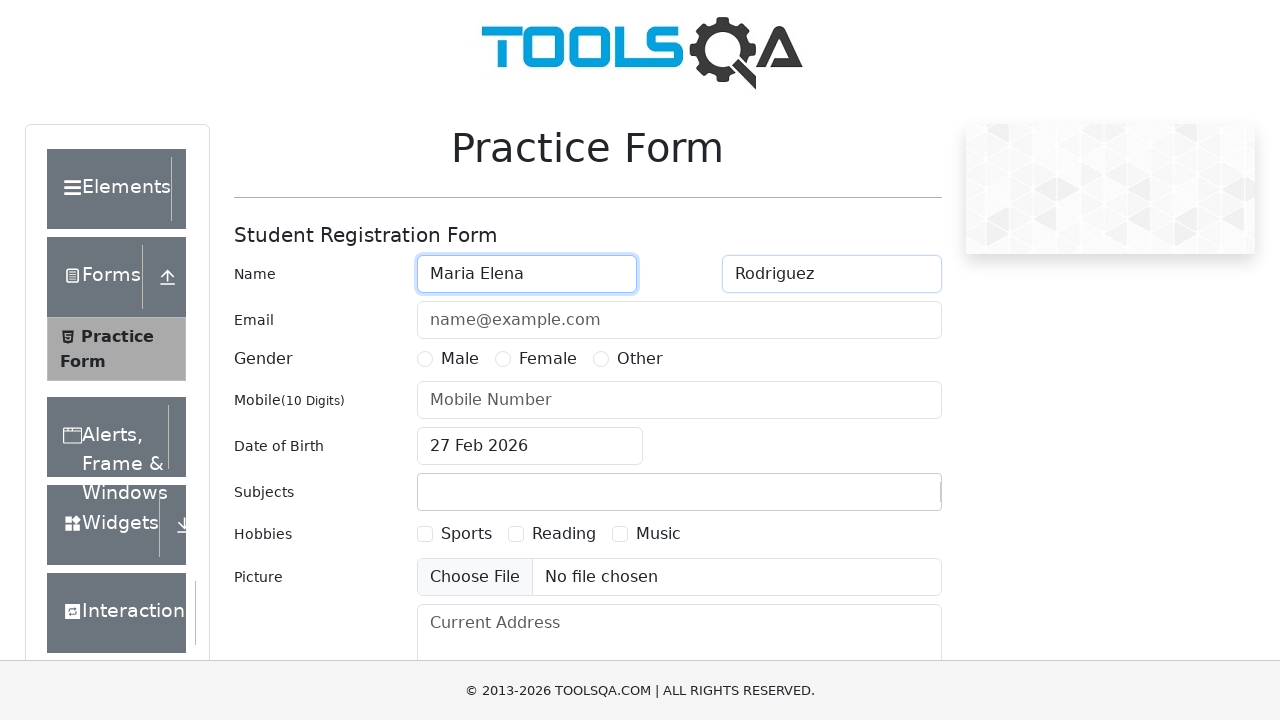

Filled email field with 'maria.rodriguez@testmail.com' on #userEmail
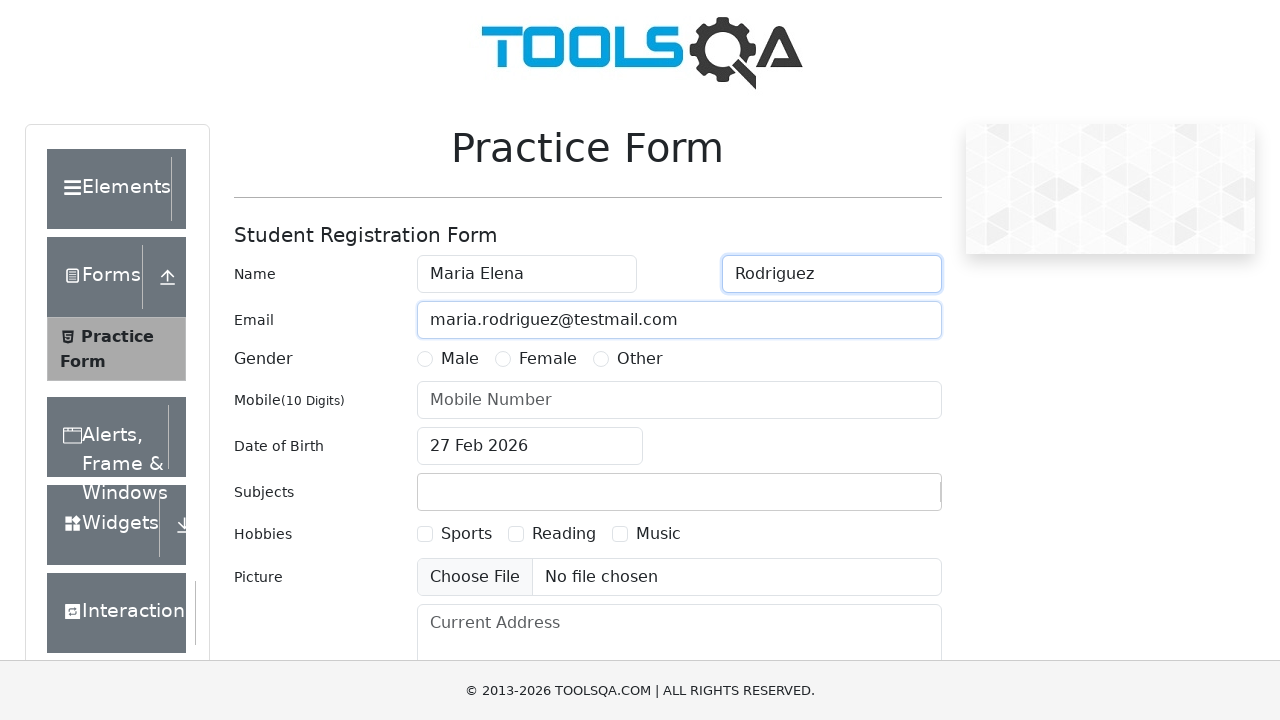

Scrolled to submit button
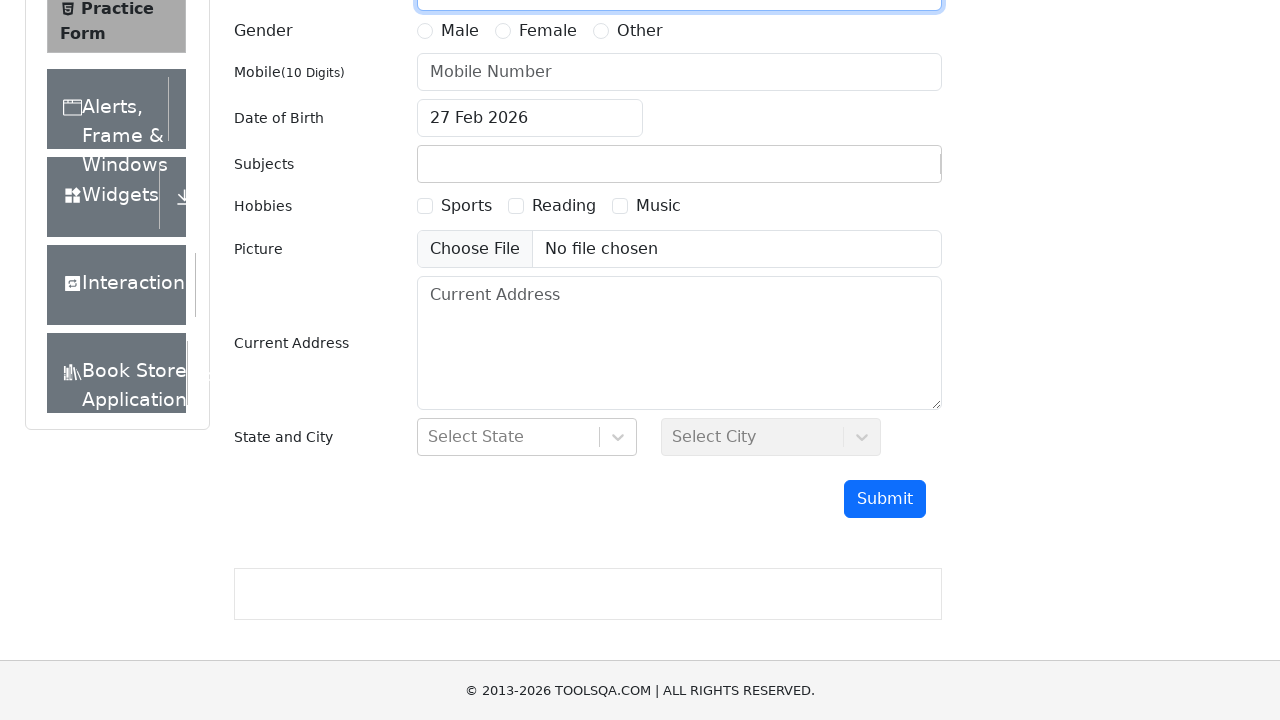

Clicked submit button using JavaScript execution
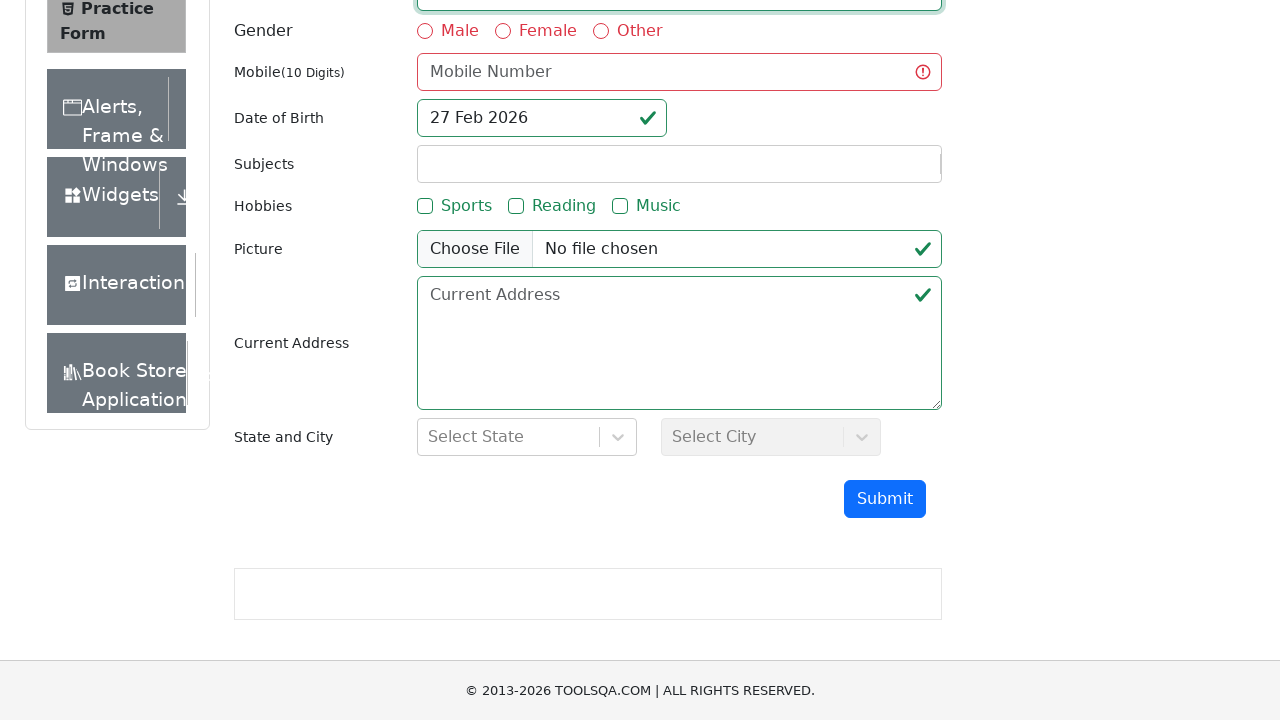

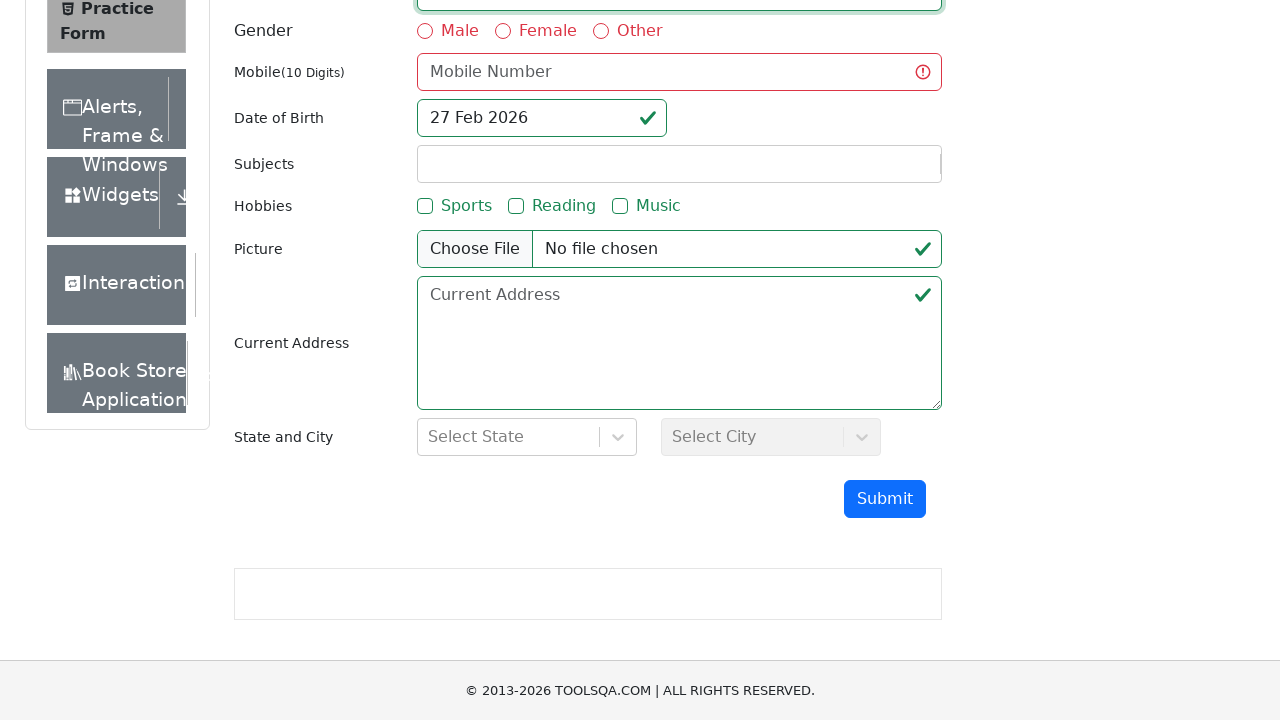